Tests radio button functionality by selecting Option 3, then Option 1, and verifying the final selection is displayed correctly

Starting URL: https://kristinek.github.io/site/examples/actions

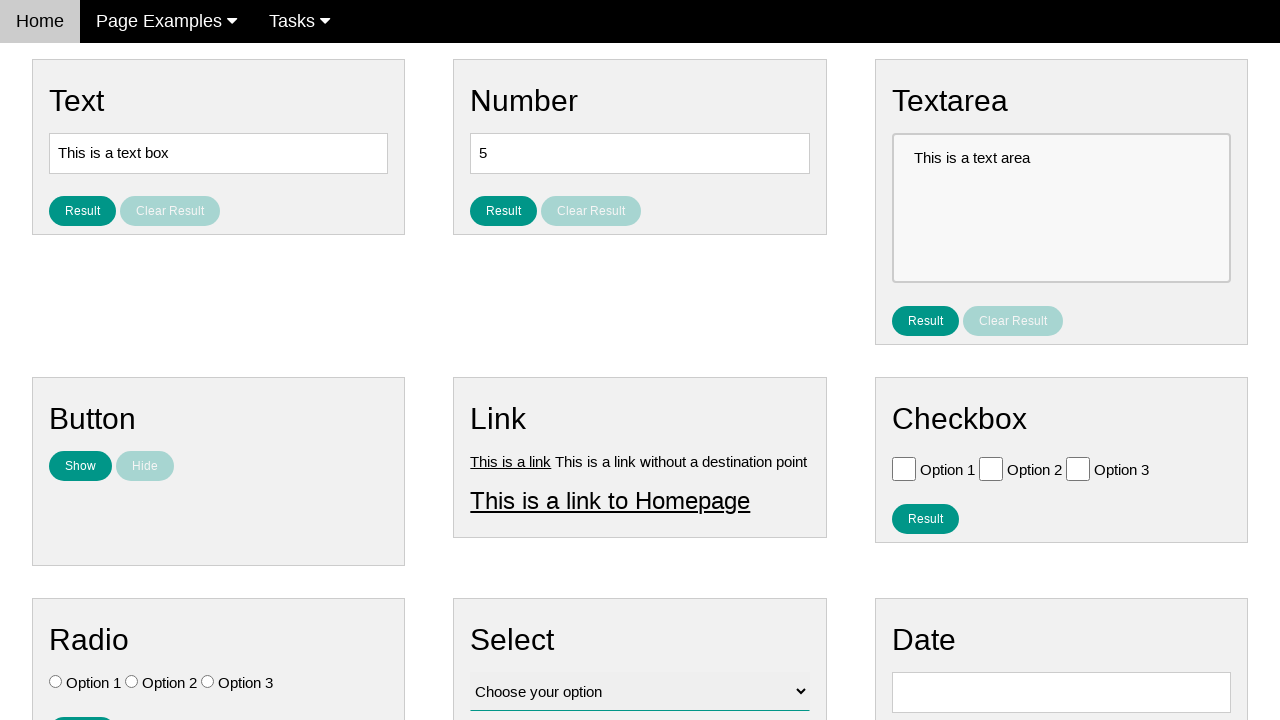

Located all radio buttons on the page
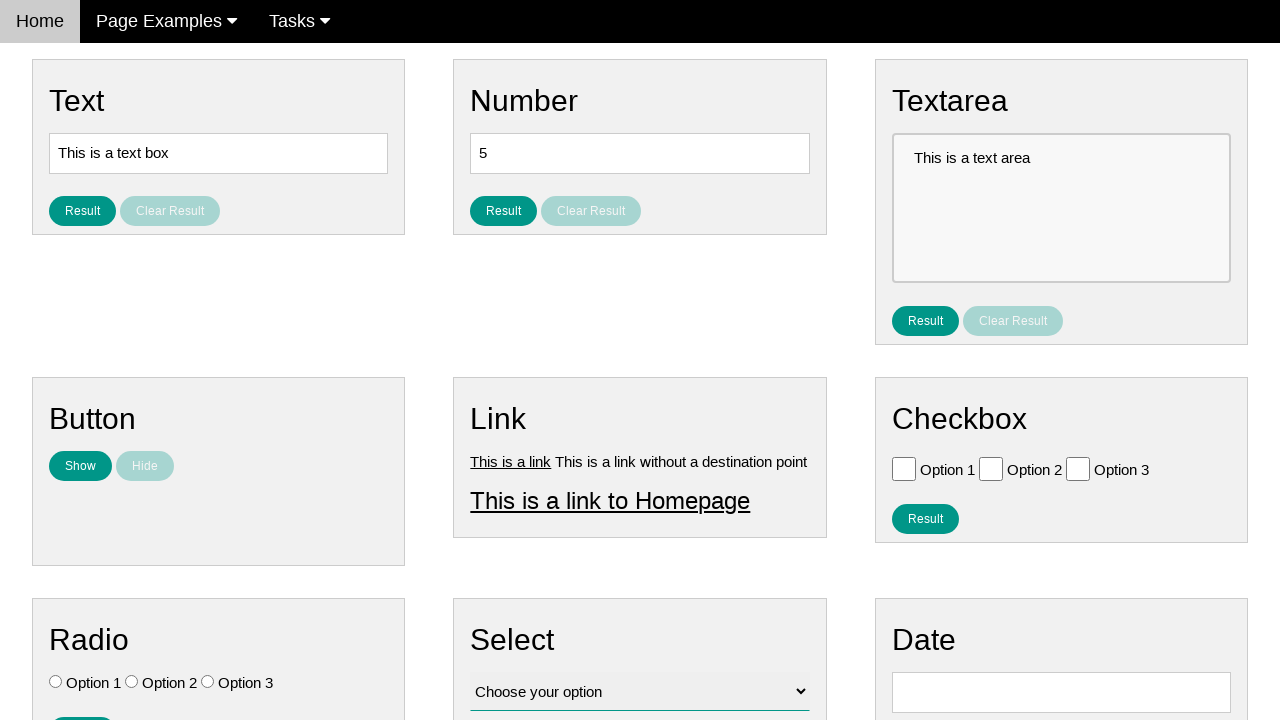

Selected Option 3 (third radio button) at (208, 682) on .w3-check[type='radio'] >> nth=2
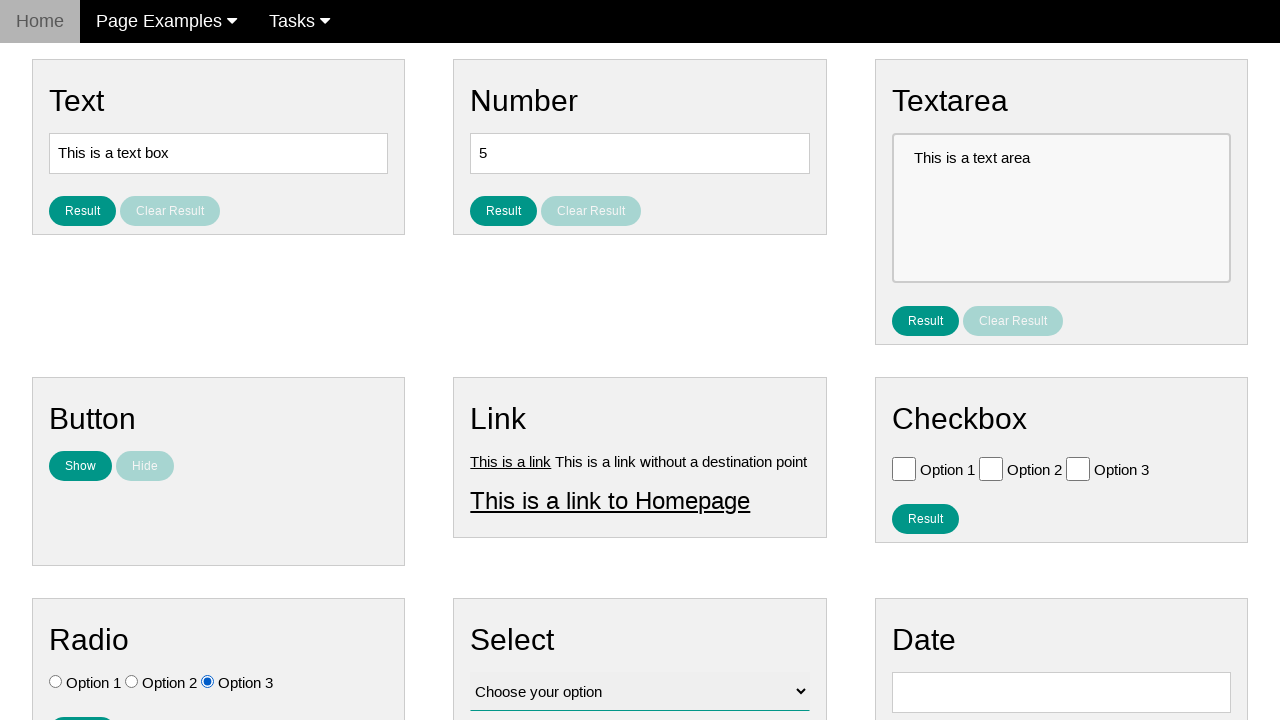

Selected Option 1 (first radio button) at (56, 682) on .w3-check[type='radio'] >> nth=0
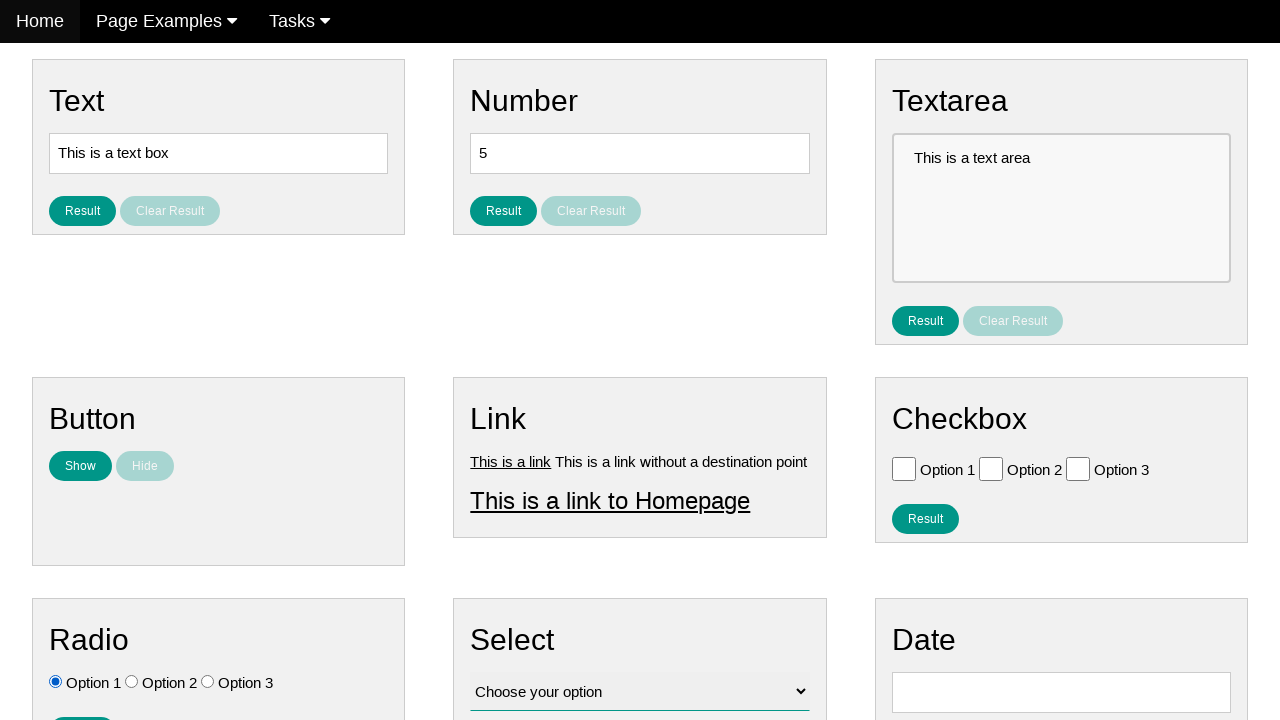

Clicked the result button to display selection at (82, 705) on #result_button_ratio
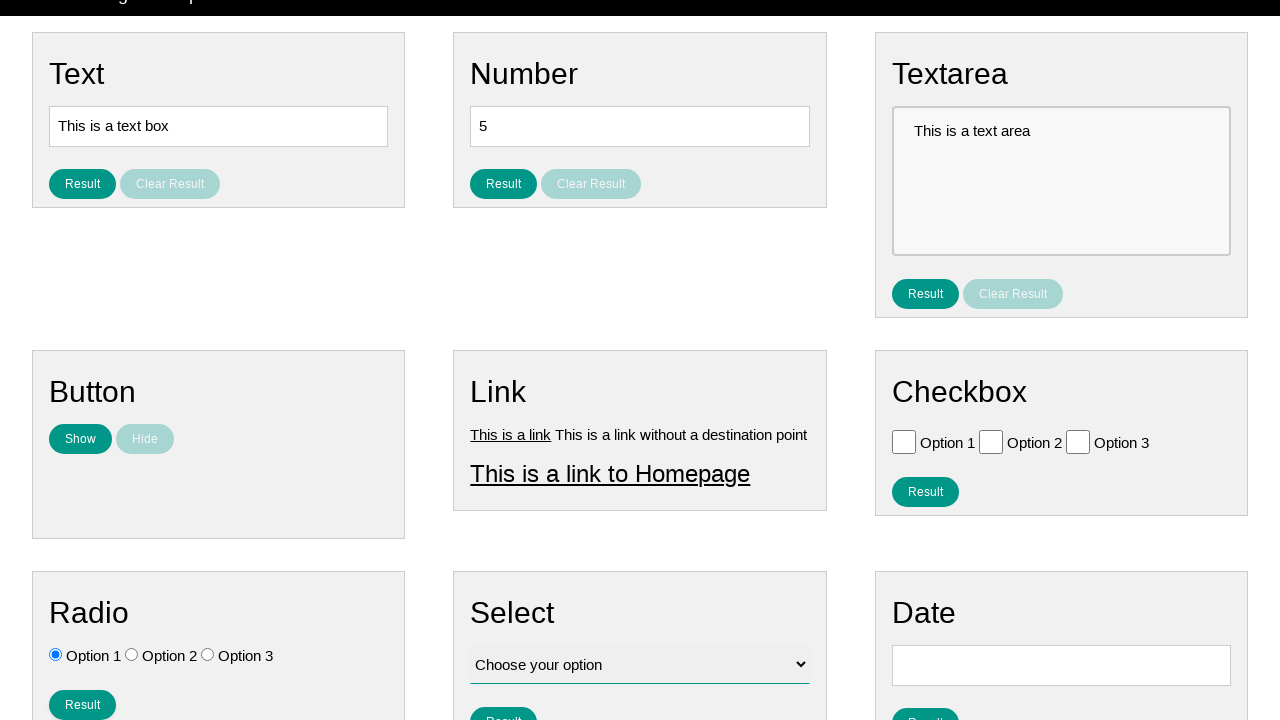

Result element appeared, confirming Option 1 is the final selection
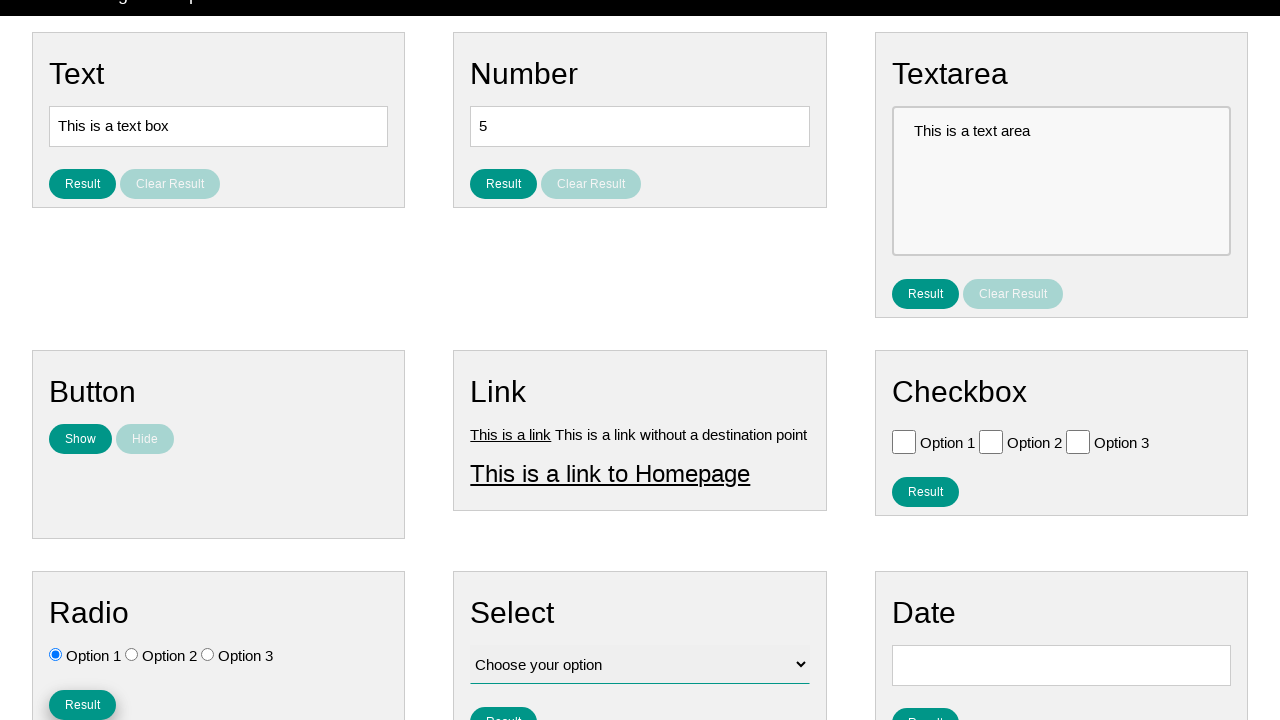

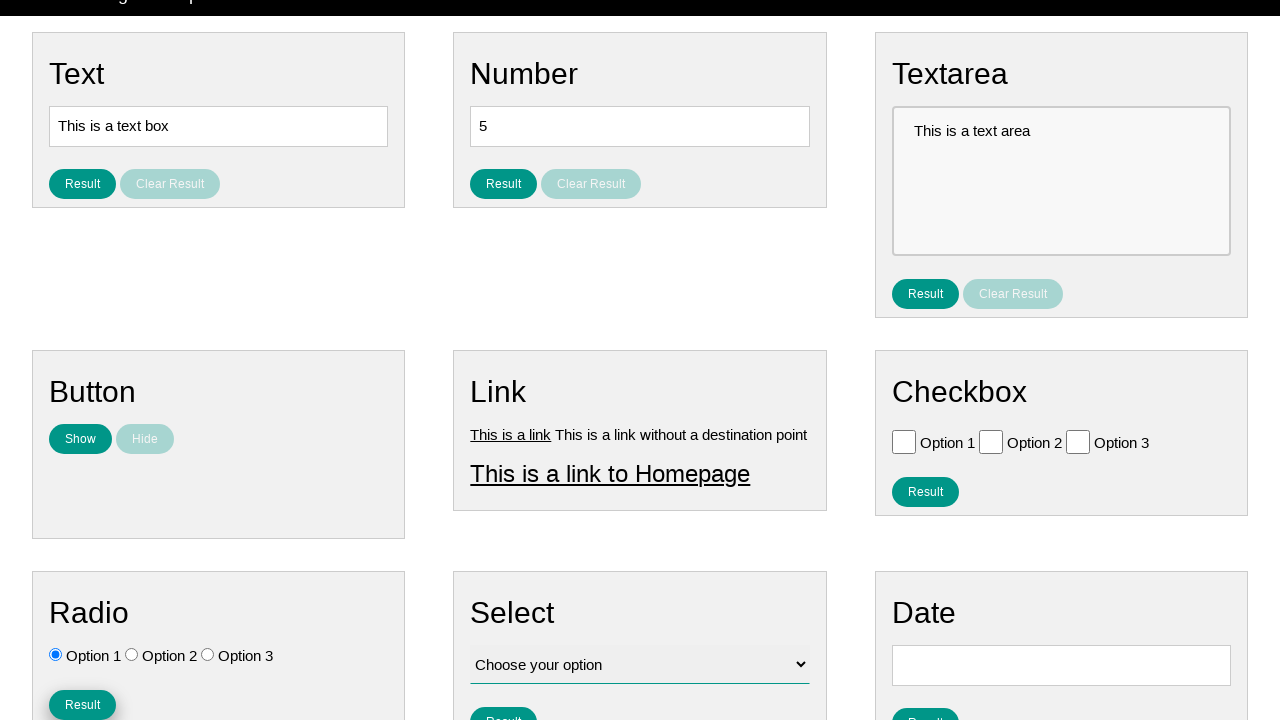